Tests browser zoom functionality by setting the page zoom level to 50% and then to 120% using JavaScript execution on a demo e-commerce site.

Starting URL: https://demo.nopcommerce.com/

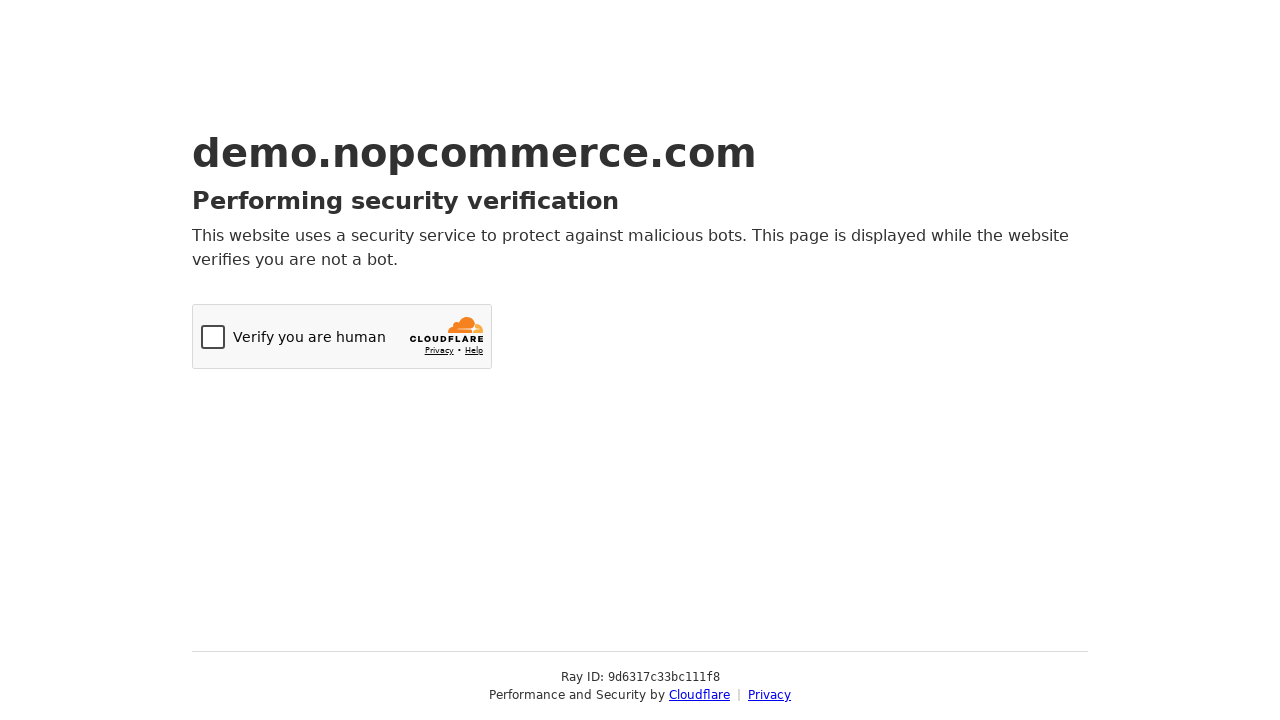

Set viewport size to 1920x1080
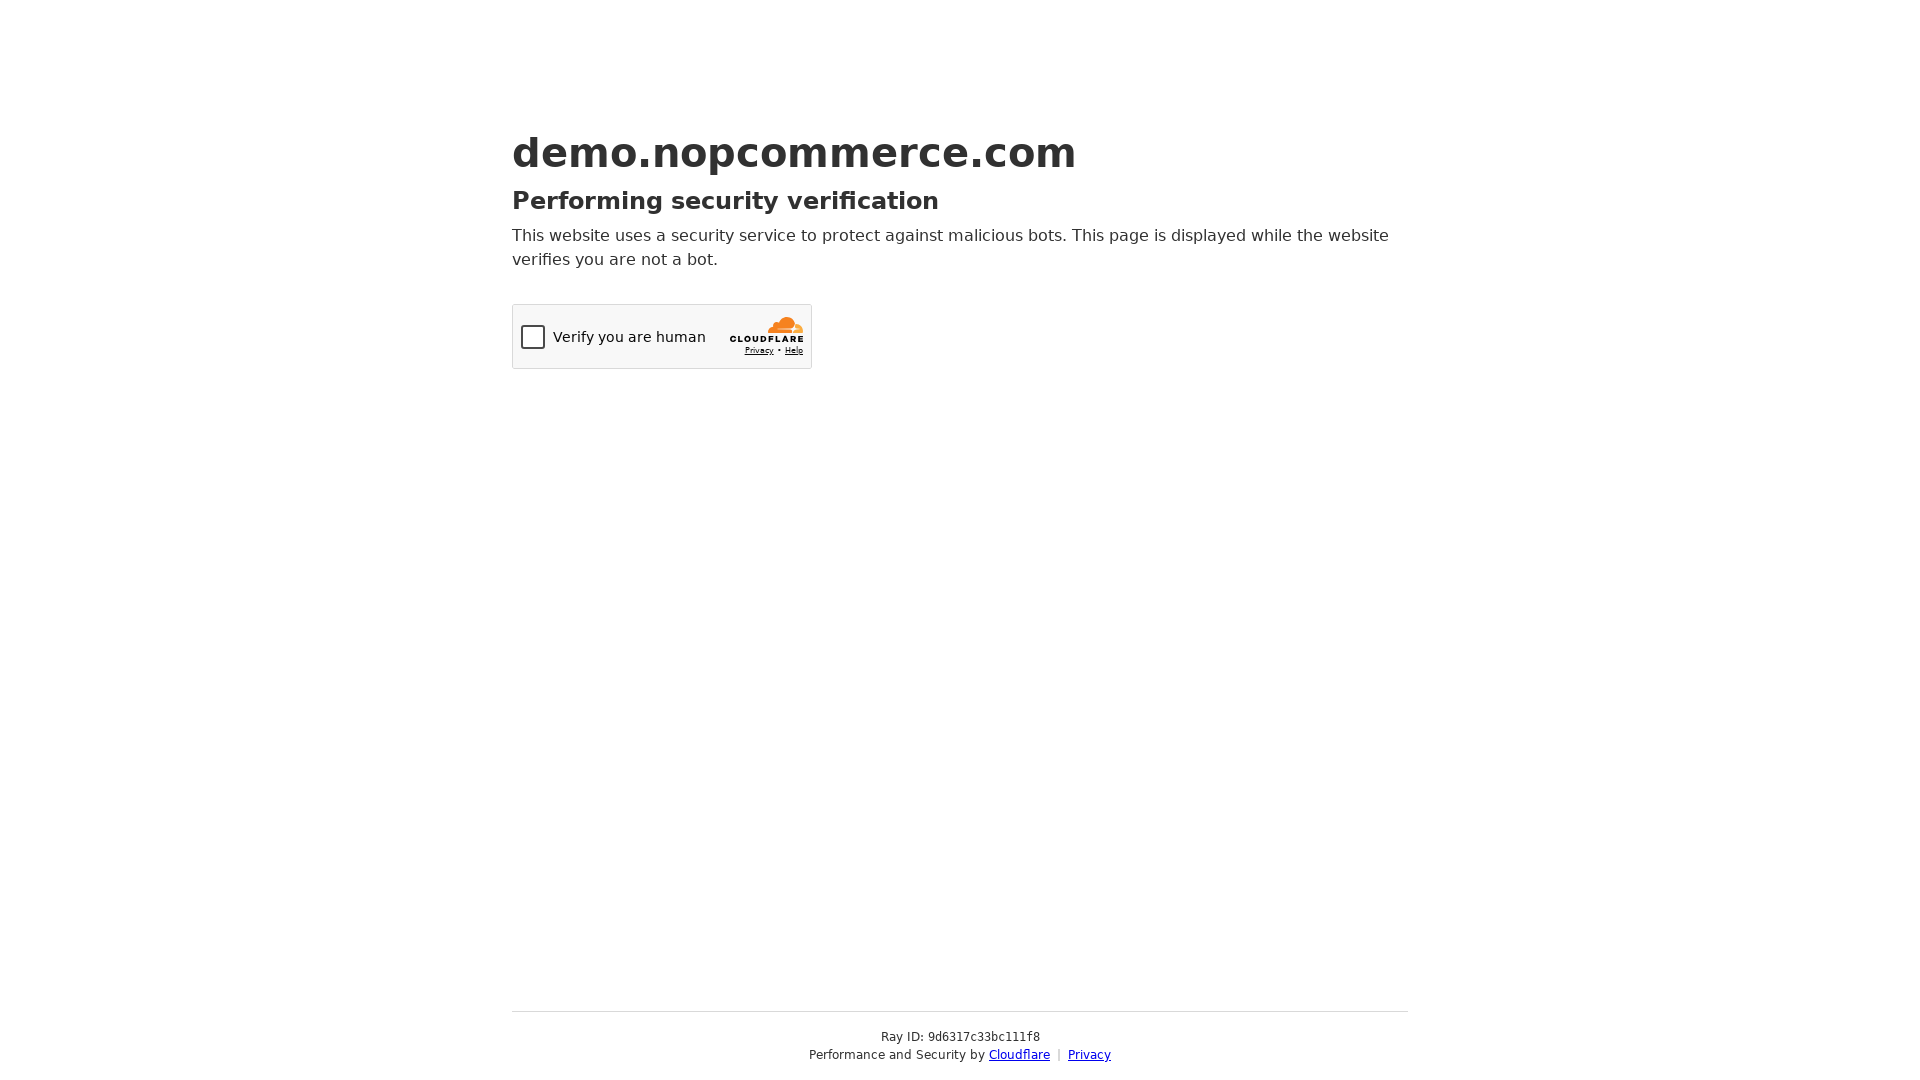

Page finished loading (domcontentloaded state)
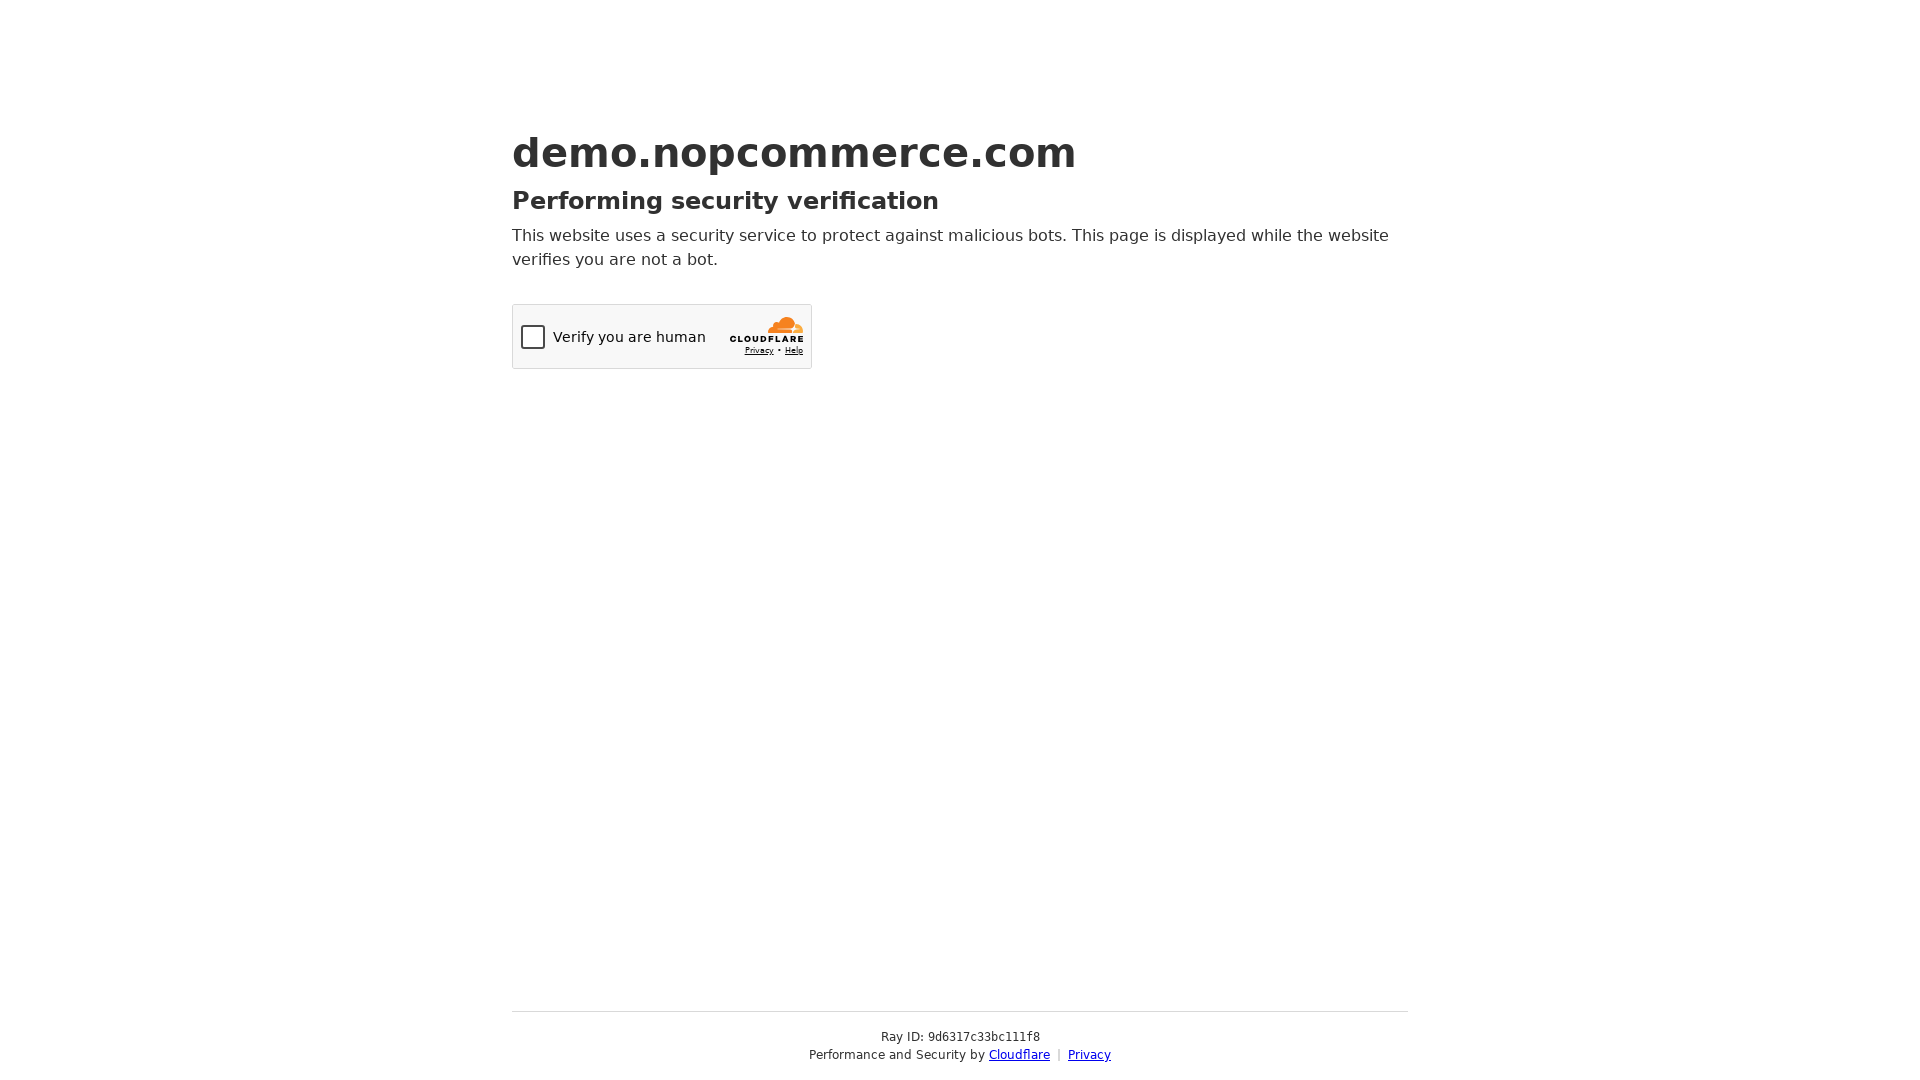

Set page zoom level to 50%
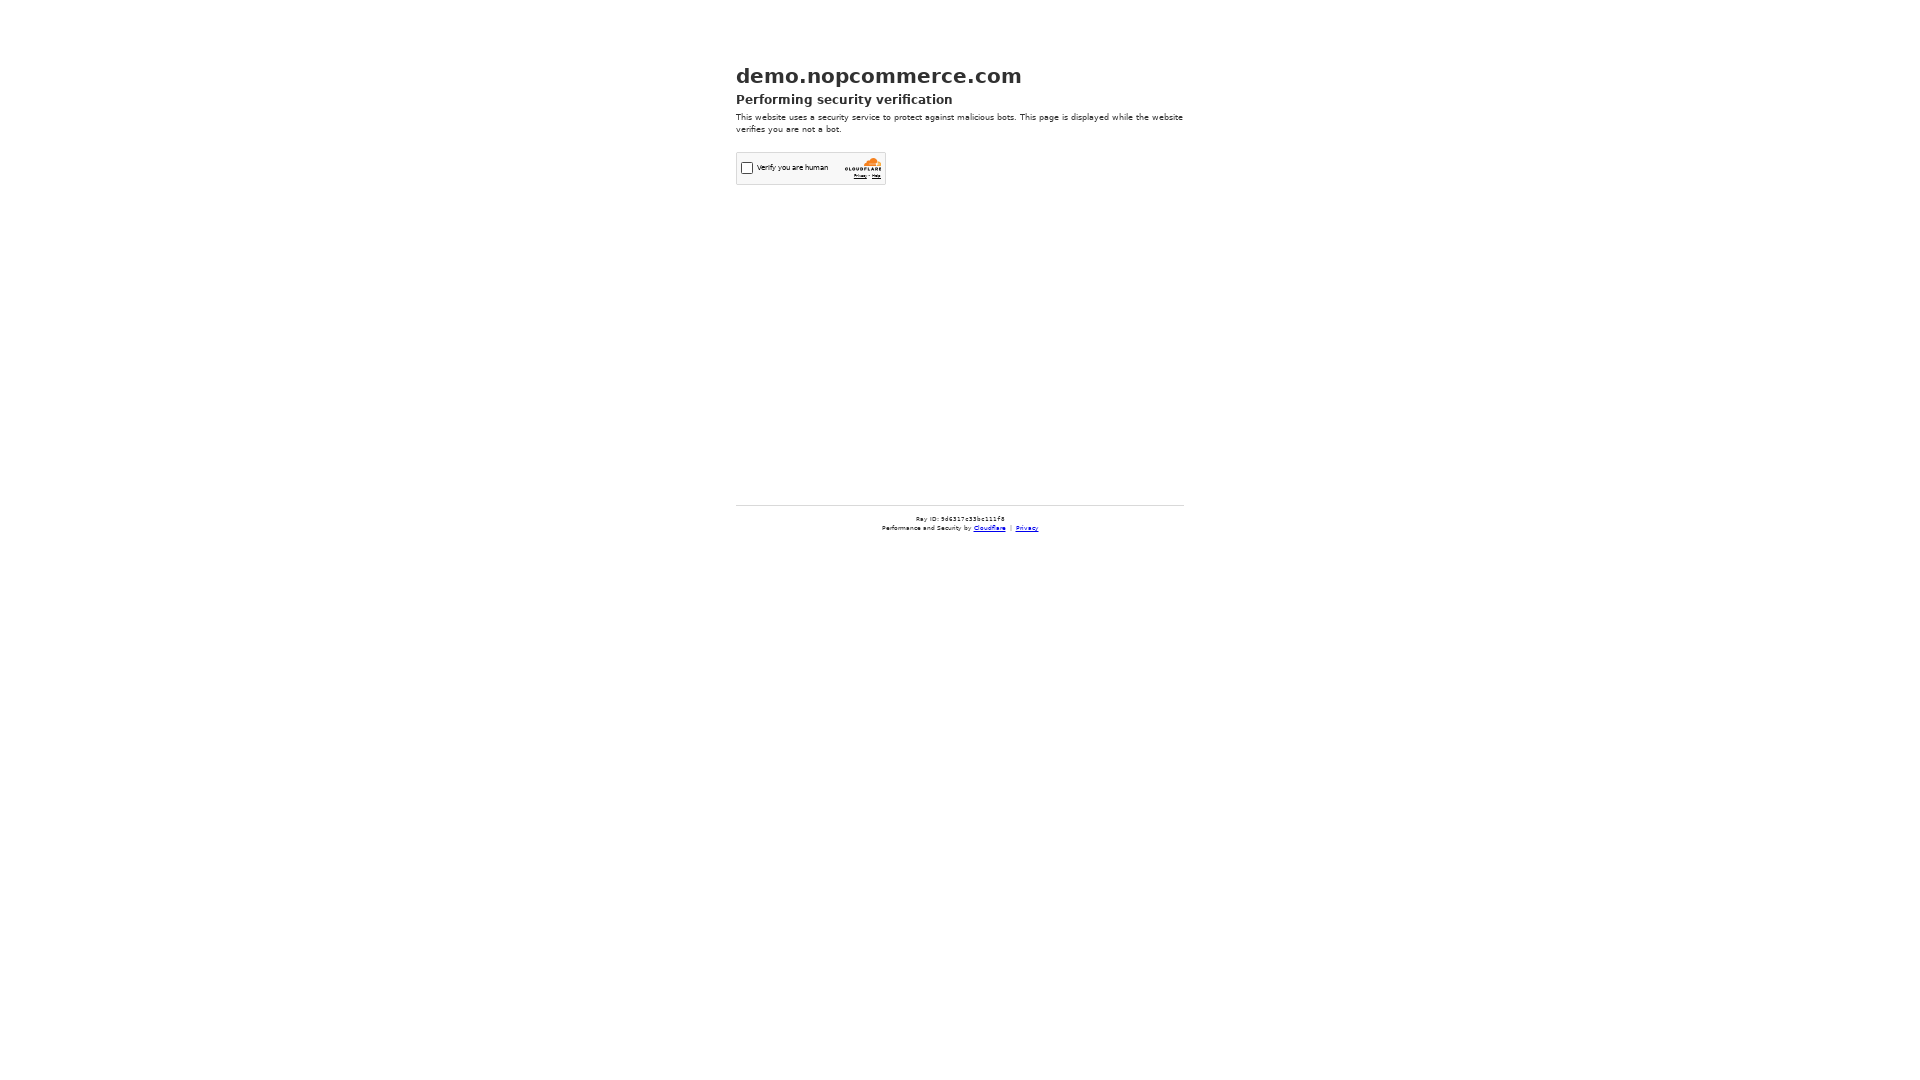

Waited 2 seconds to observe 50% zoom effect
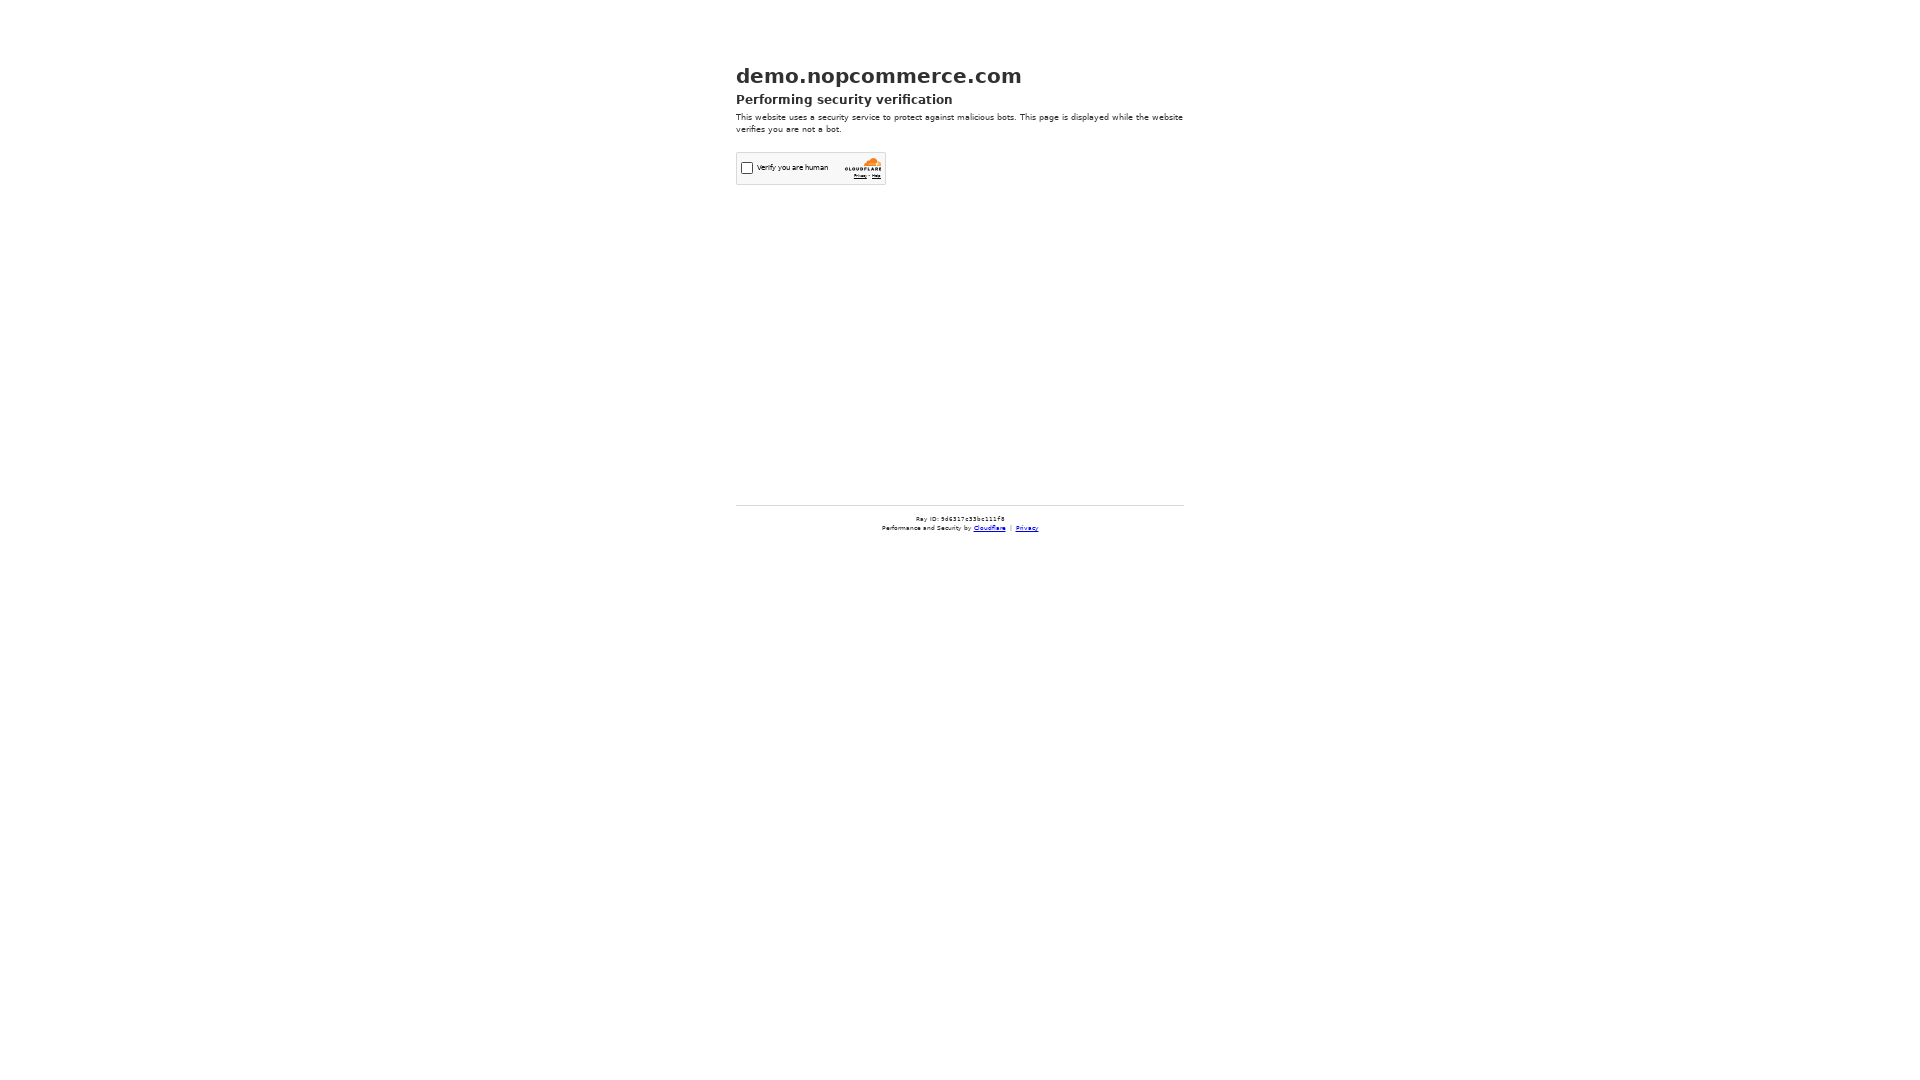

Set page zoom level to 120%
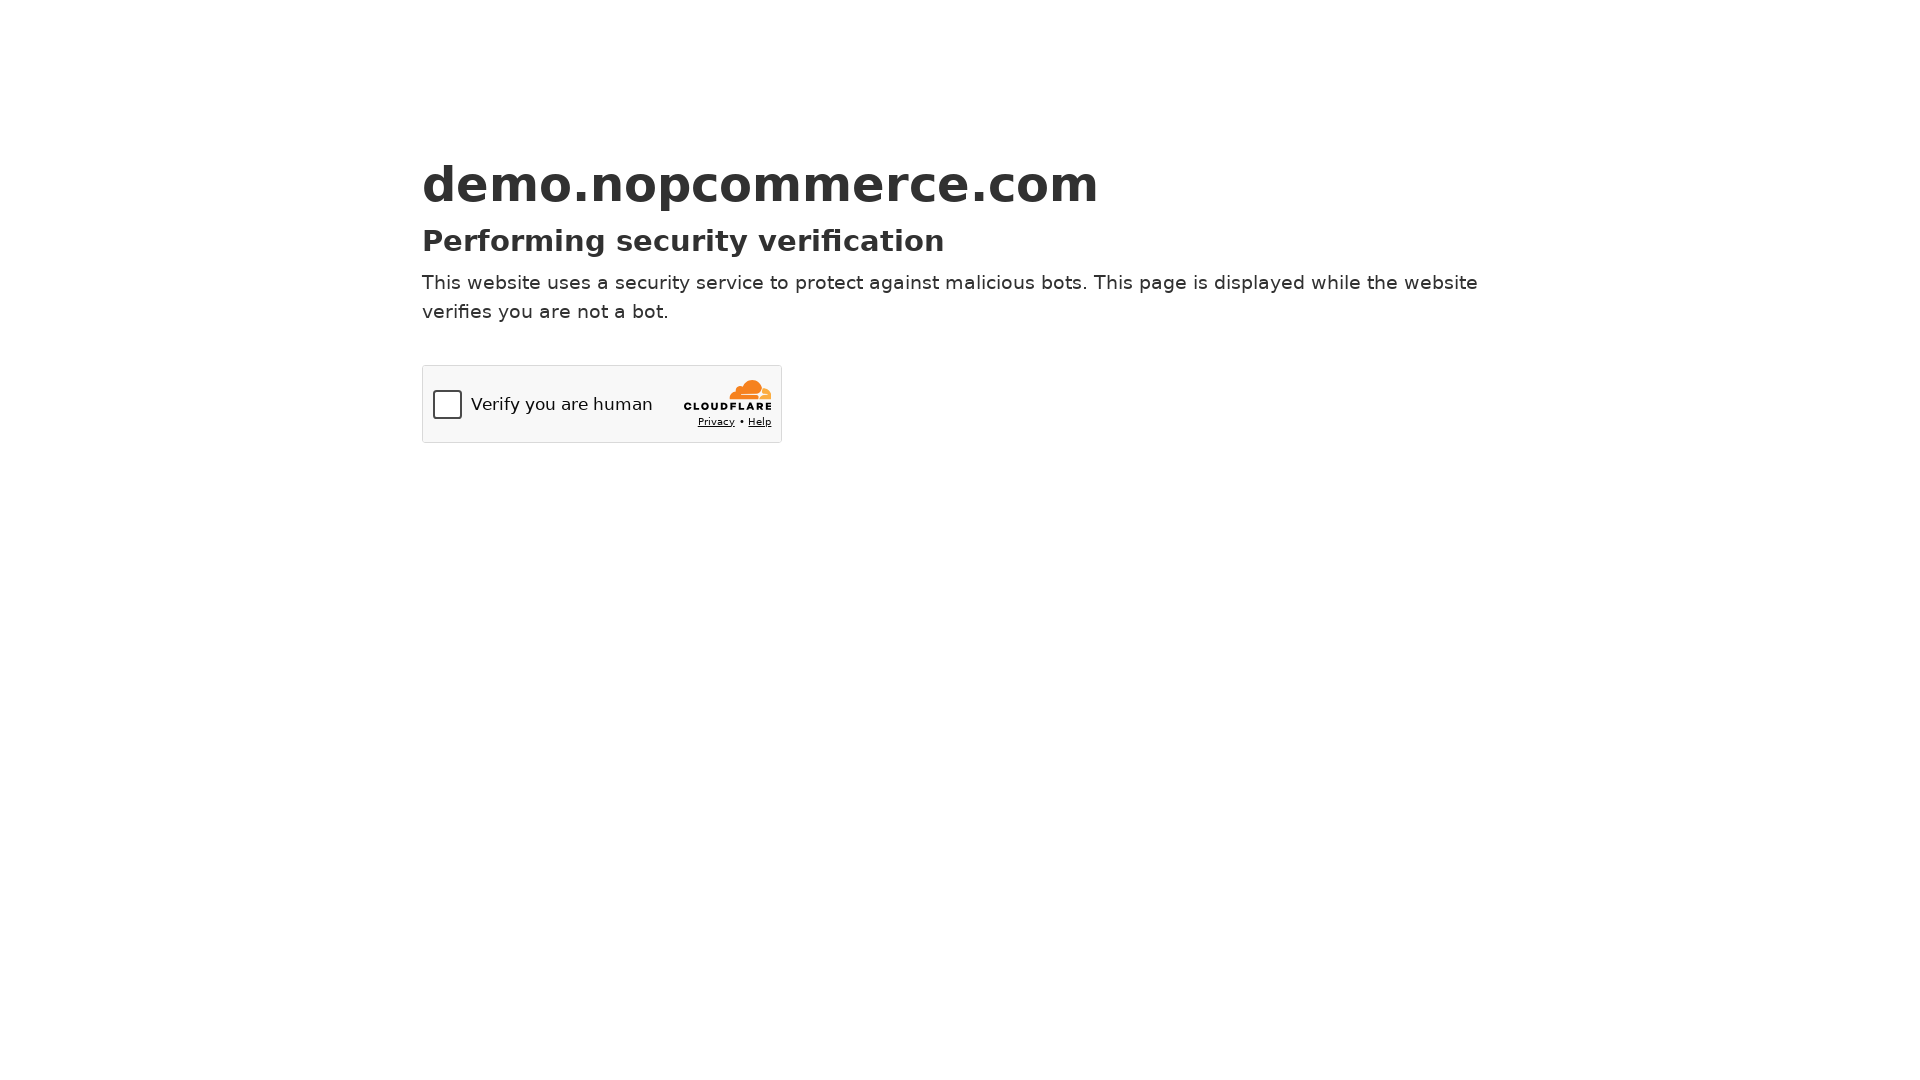

Waited 2 seconds to observe 120% zoom effect
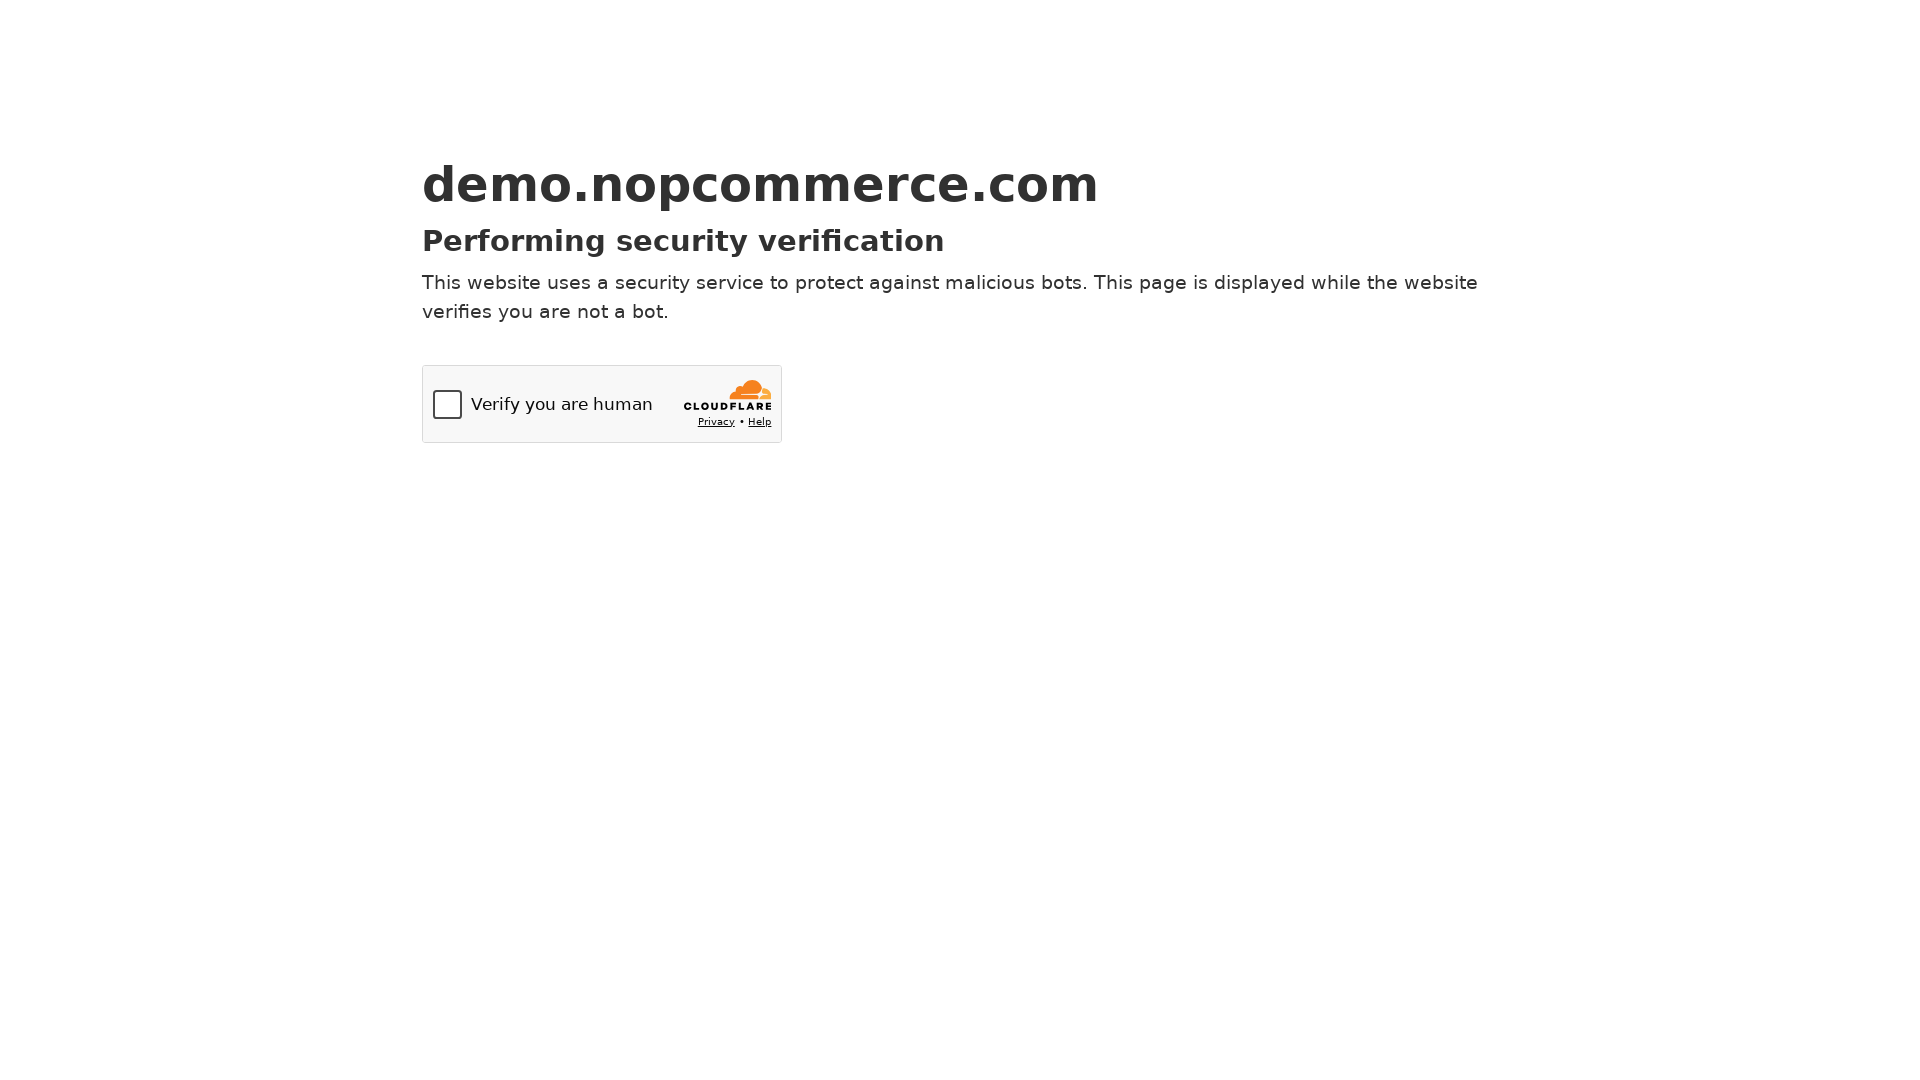

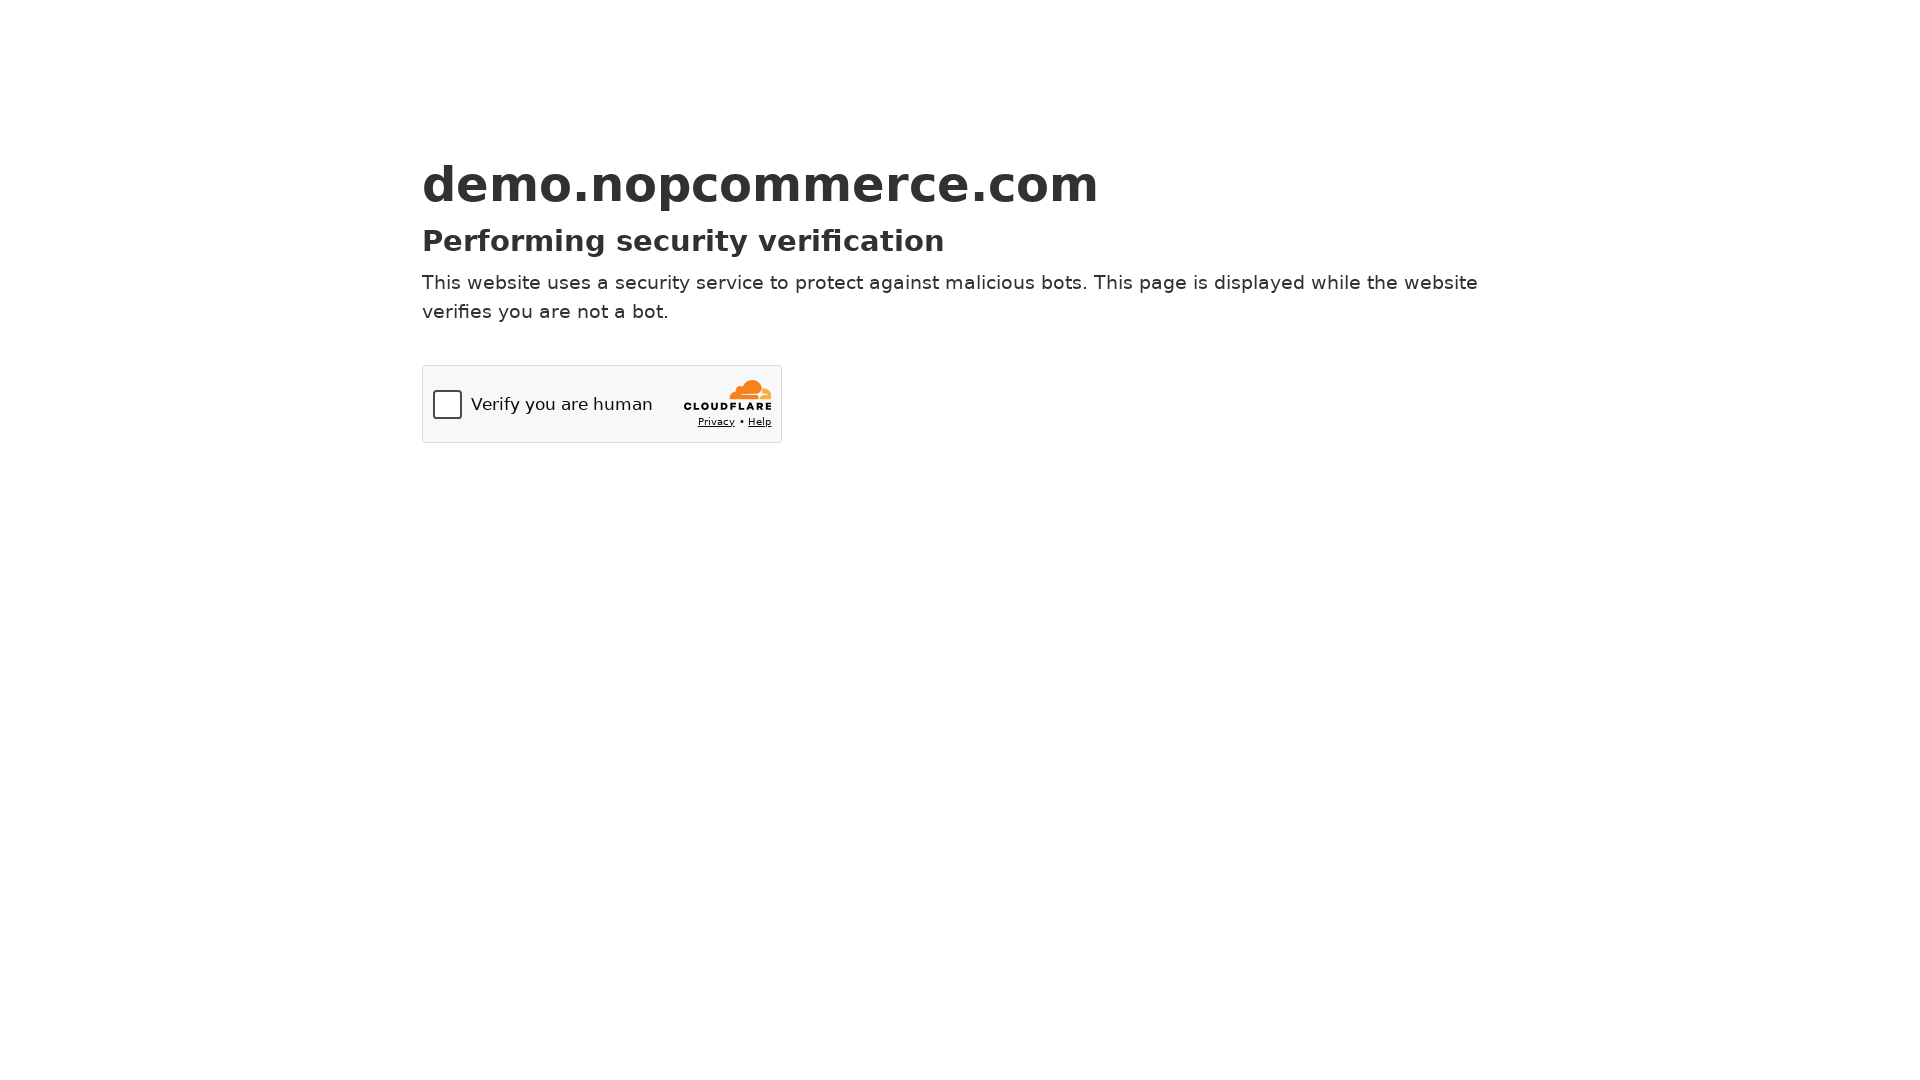